Counts all links on the page and verifies there is at least one link present

Starting URL: https://www.cognifit.com/

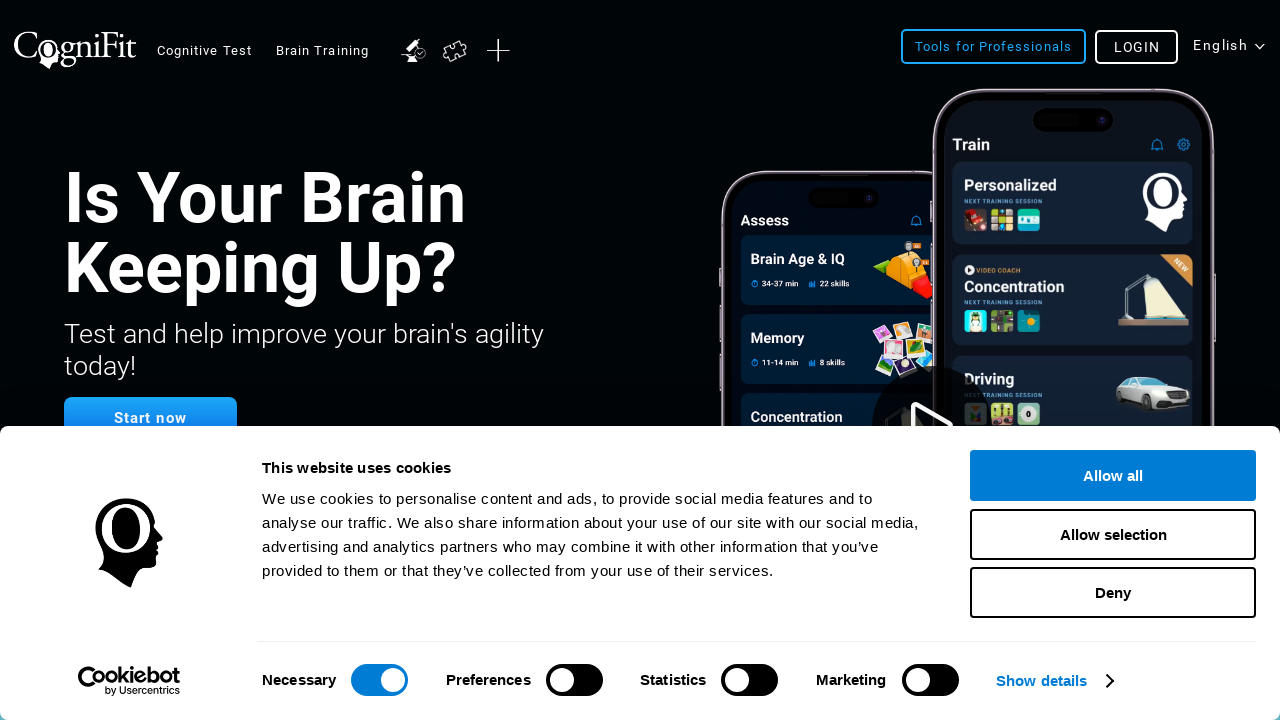

Waited for page to load with domcontentloaded state
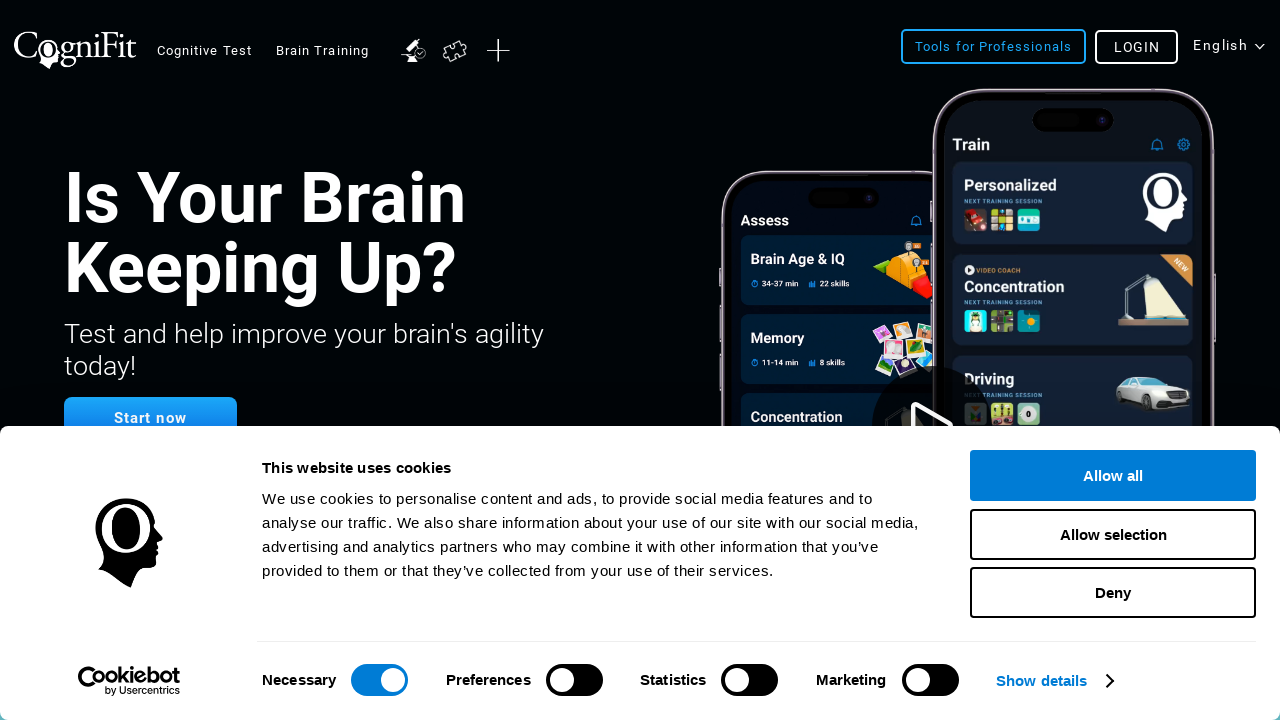

Located all links with href attribute on the page
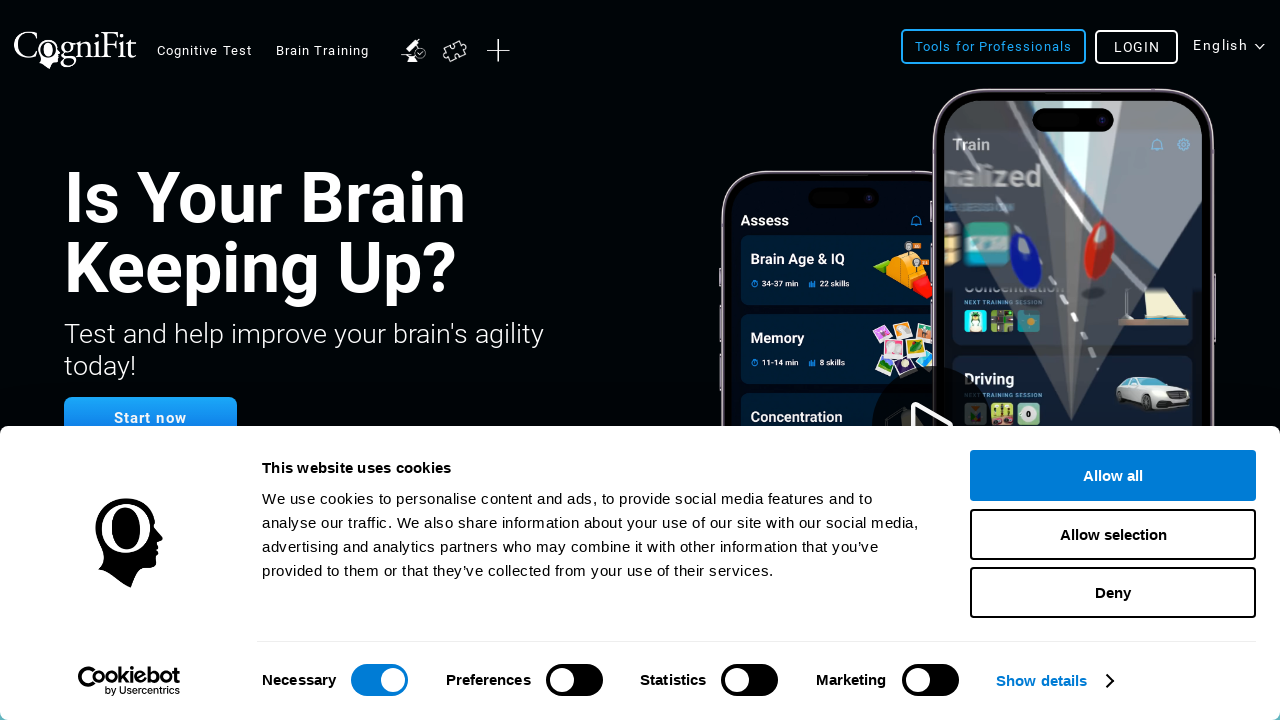

Counted 338 links on the page
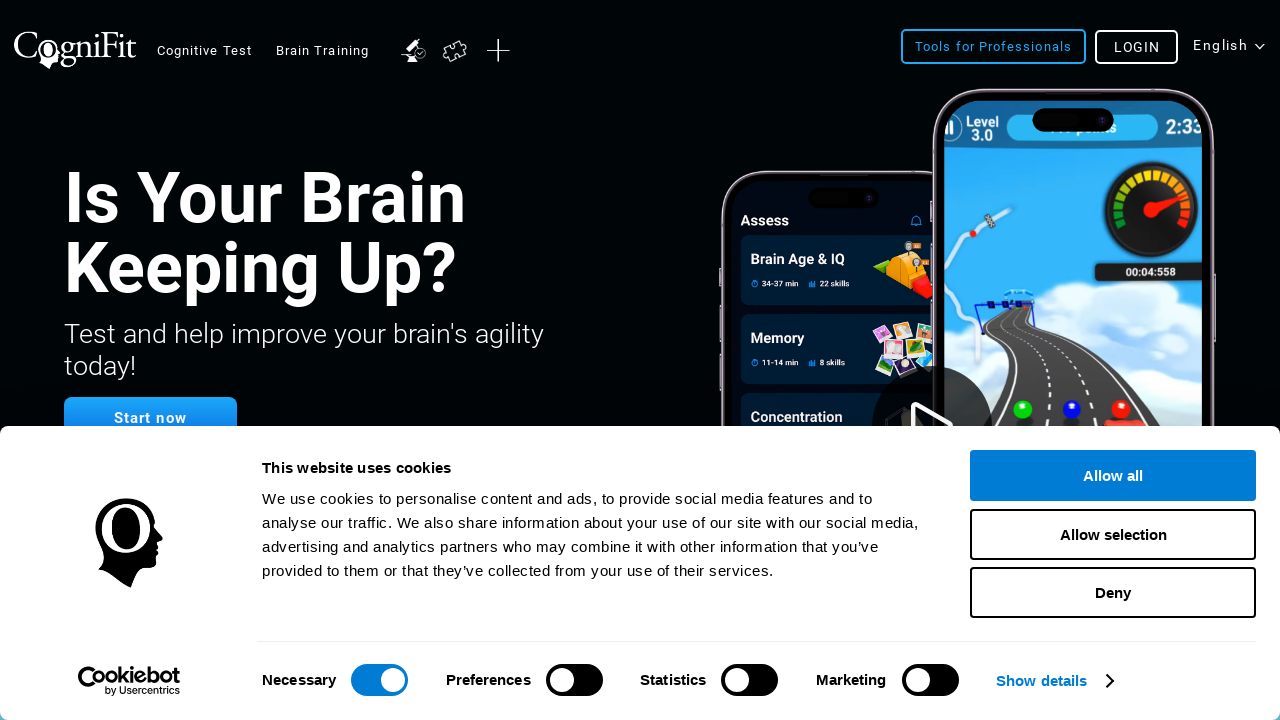

Verified that there is at least one link present on the page
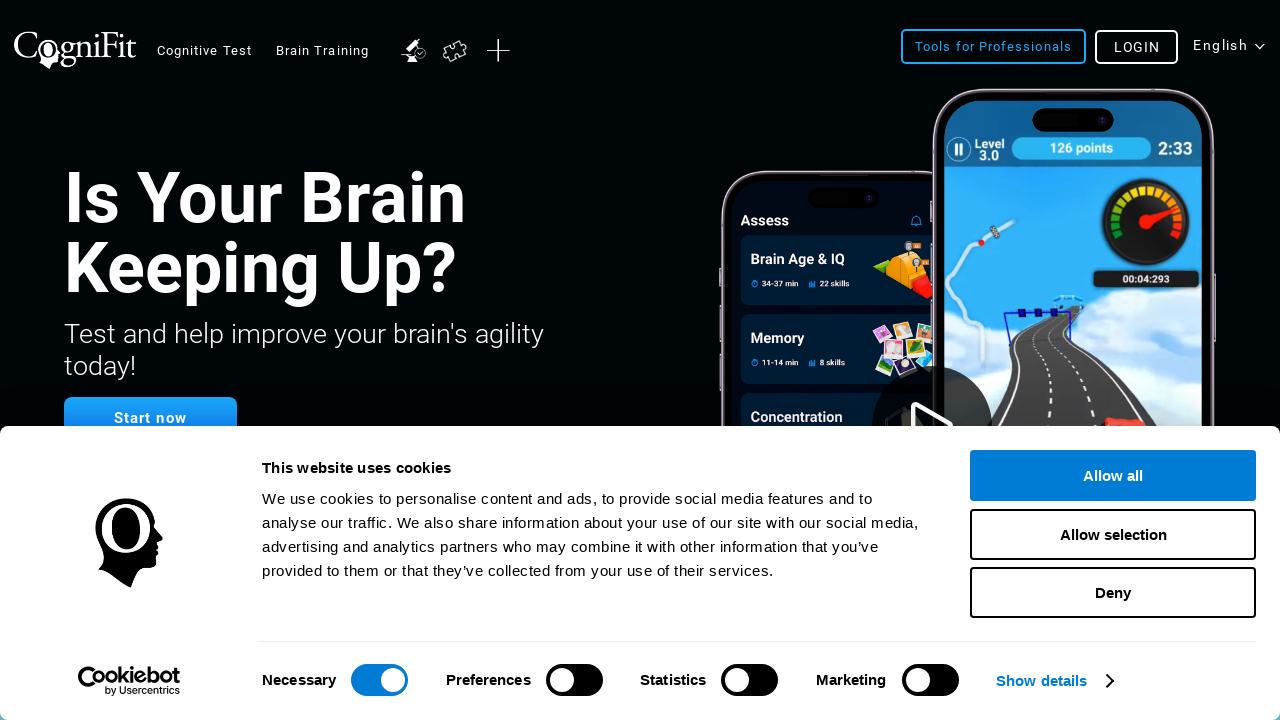

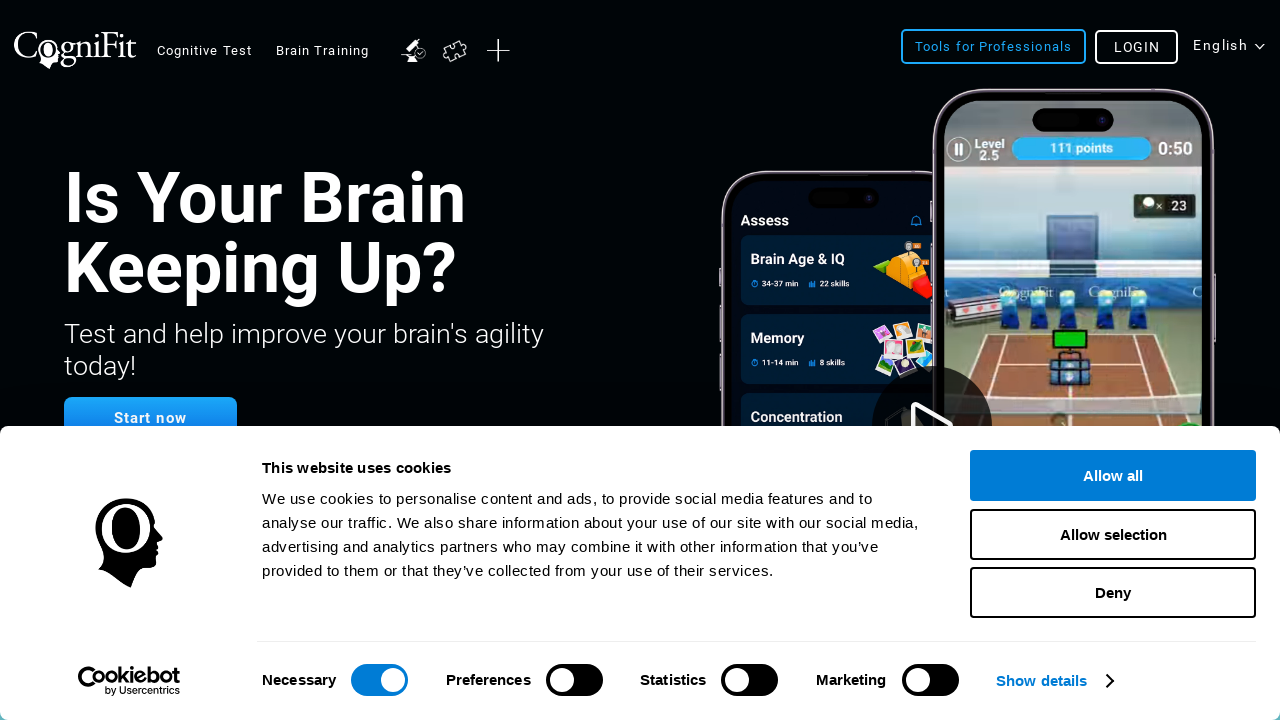